Navigates to DuckDuckGo search engine homepage and verifies the page loads successfully

Starting URL: https://duckduckgo.com/

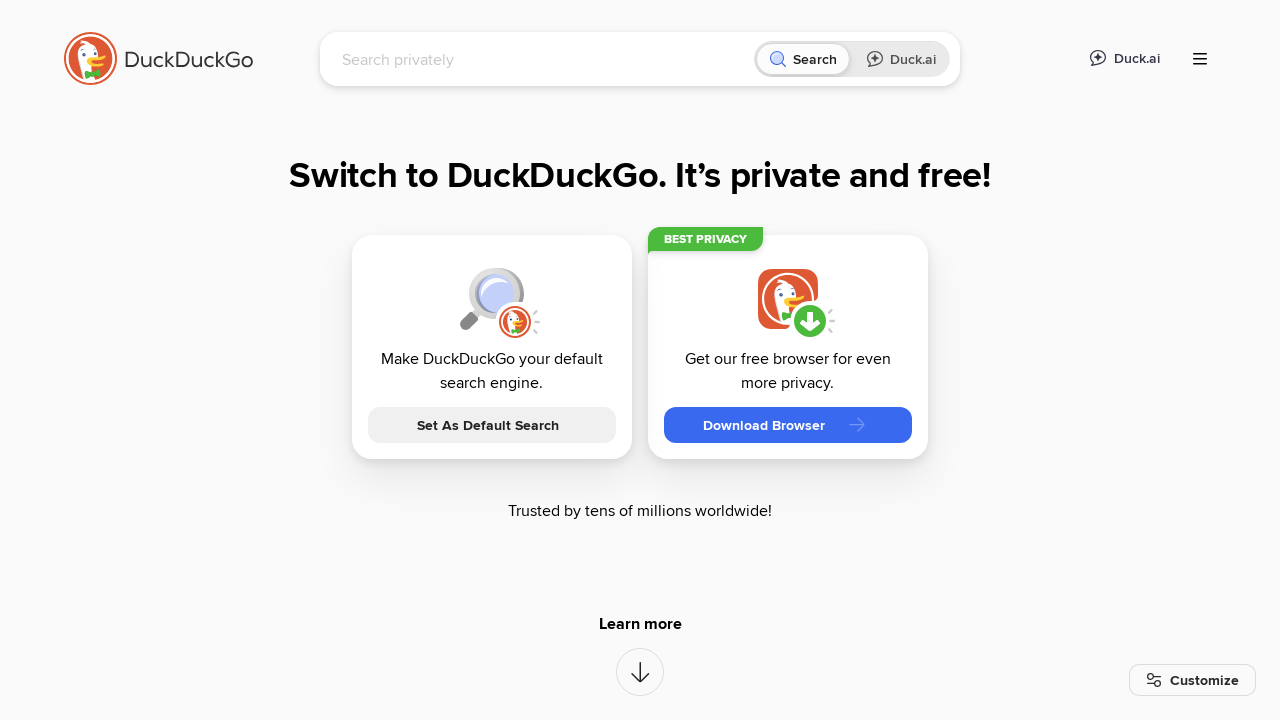

DuckDuckGo search input field loaded successfully
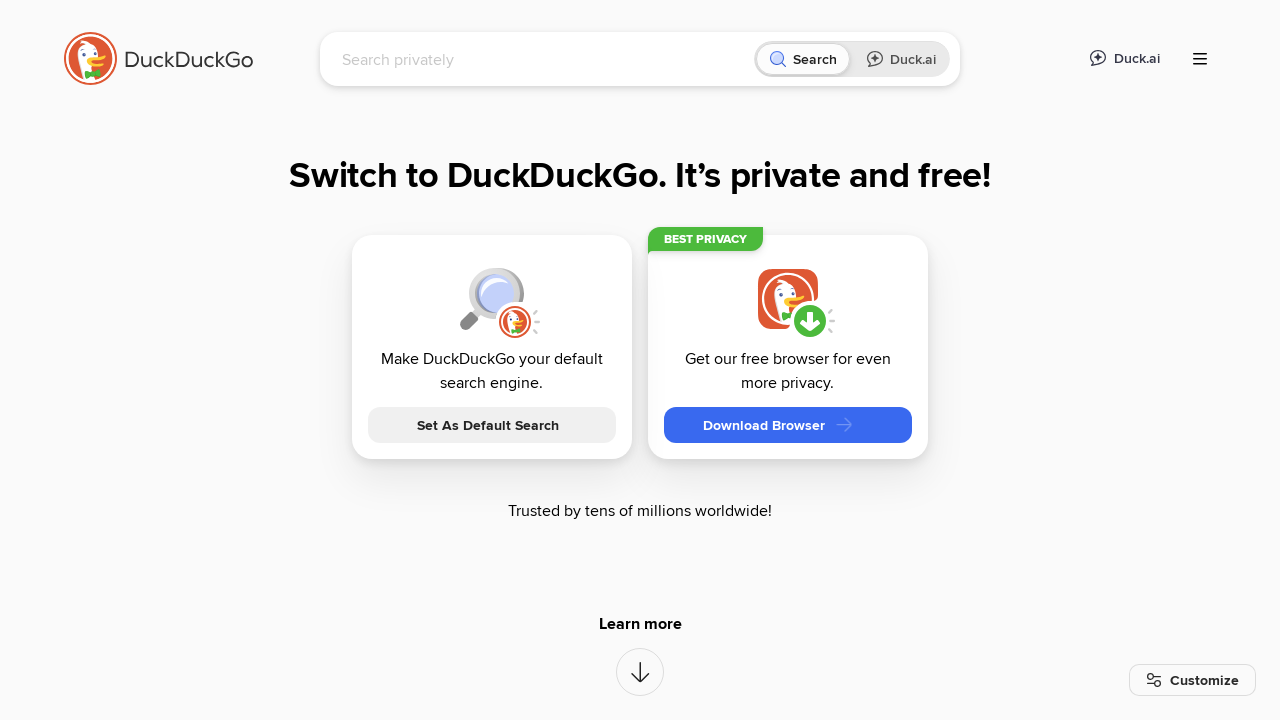

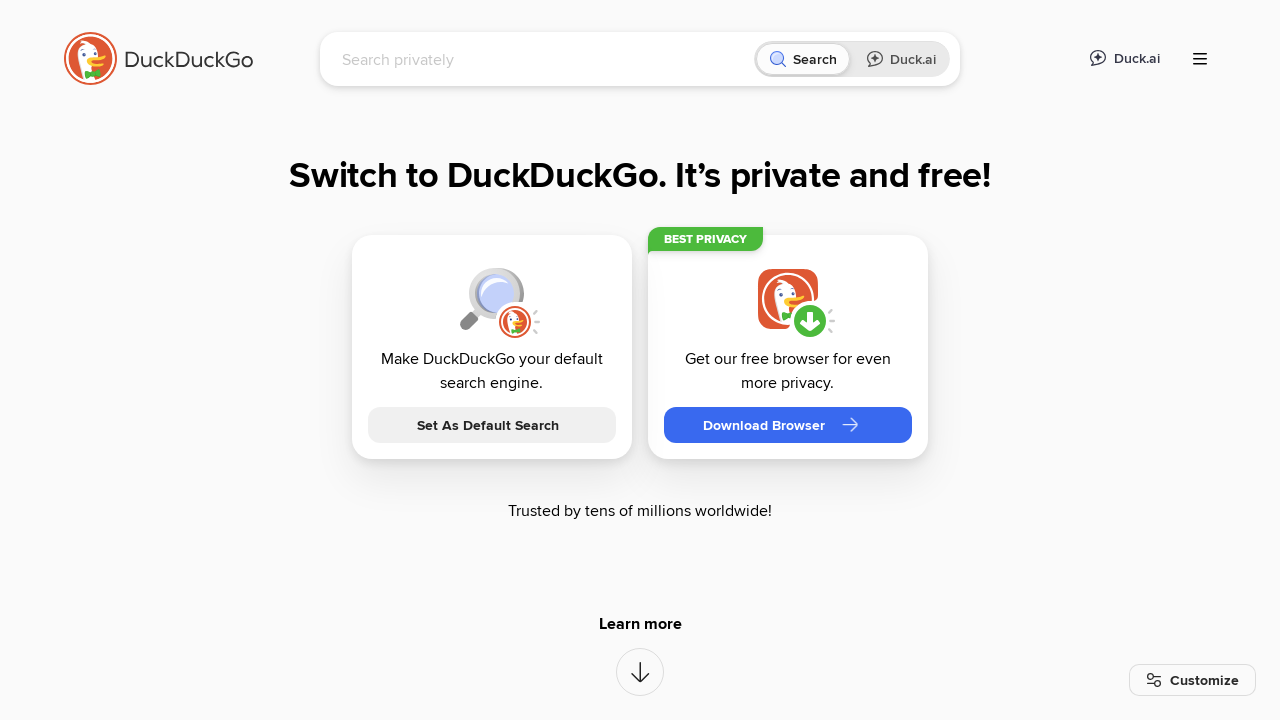